Adds multiple grocery items to cart by searching for specific product names and clicking their add to cart buttons

Starting URL: https://rahulshettyacademy.com/seleniumPractise/

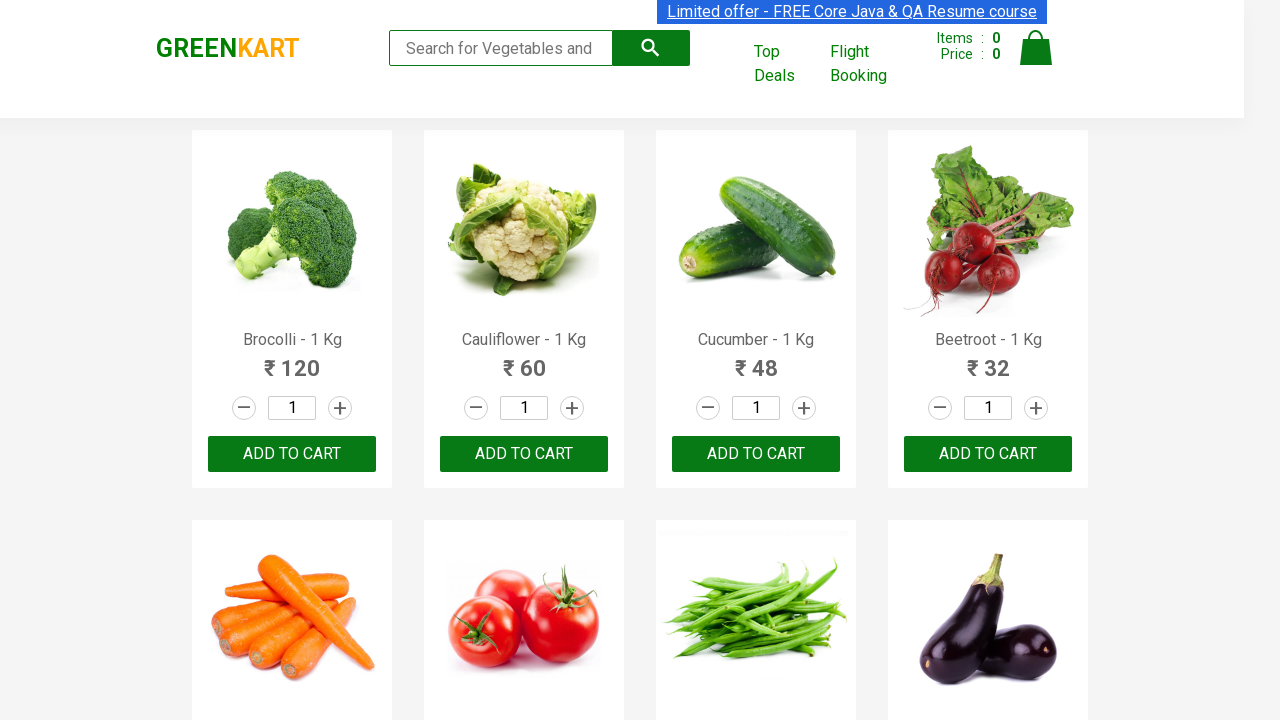

Navigated to Rahul Shetty Academy Selenium Practice URL
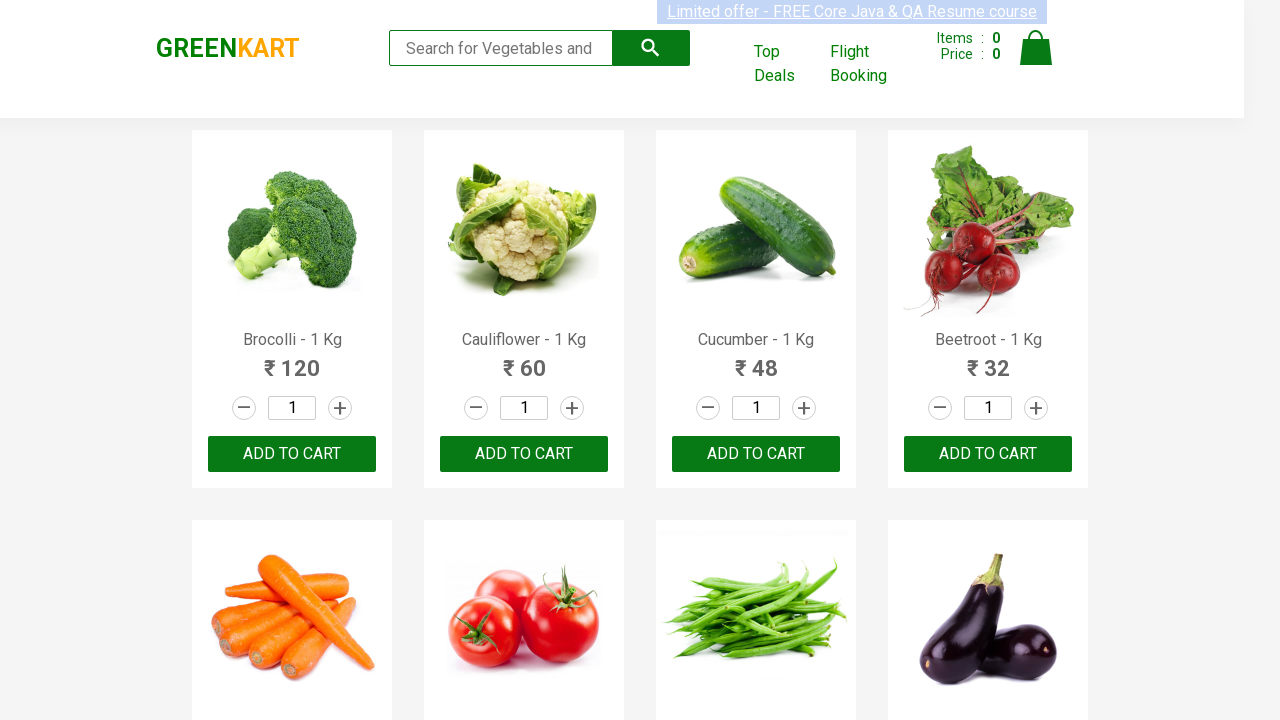

Product names loaded on page
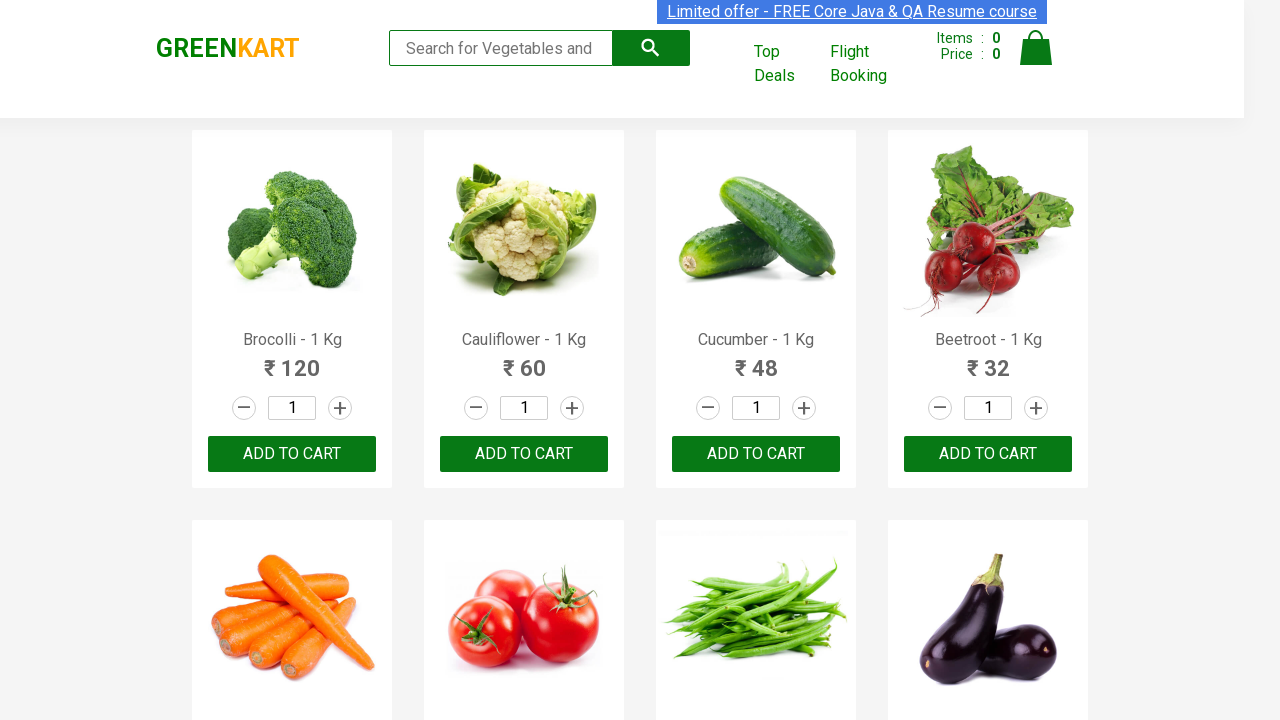

Retrieved all product elements and add to cart buttons
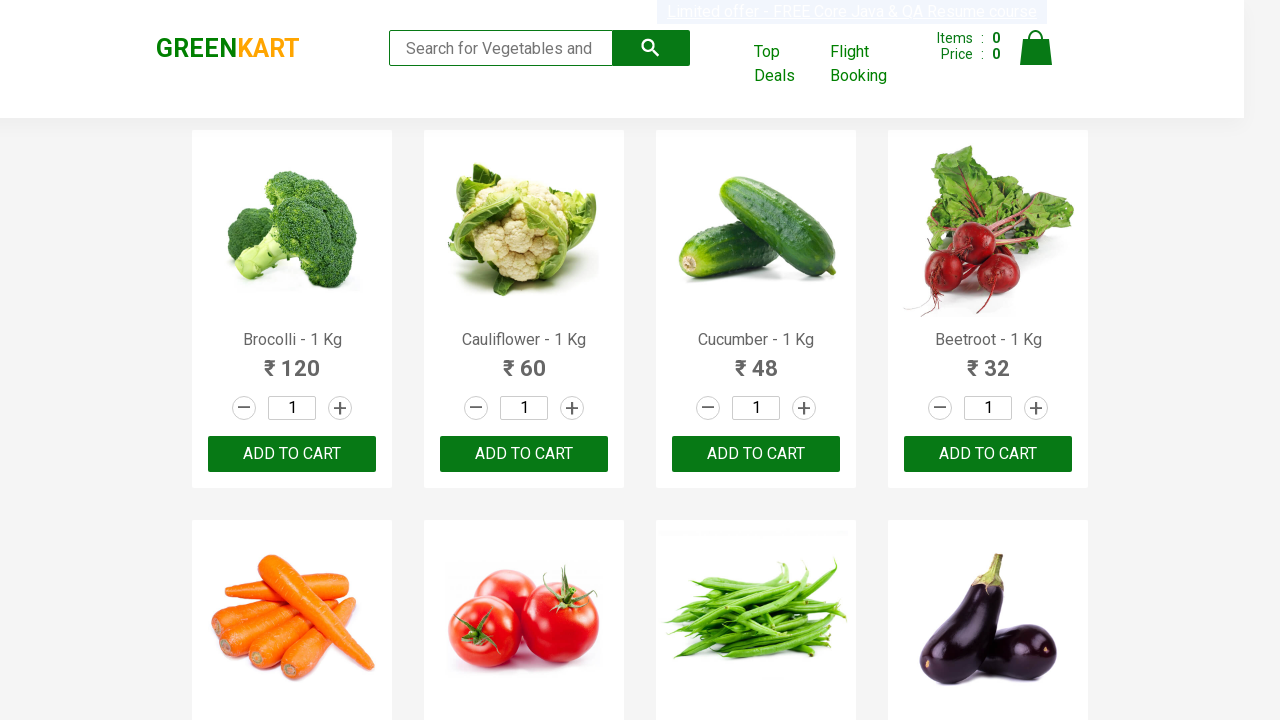

Clicked add to cart button for 'Cauliflower' at (524, 454) on div.product-action button >> nth=1
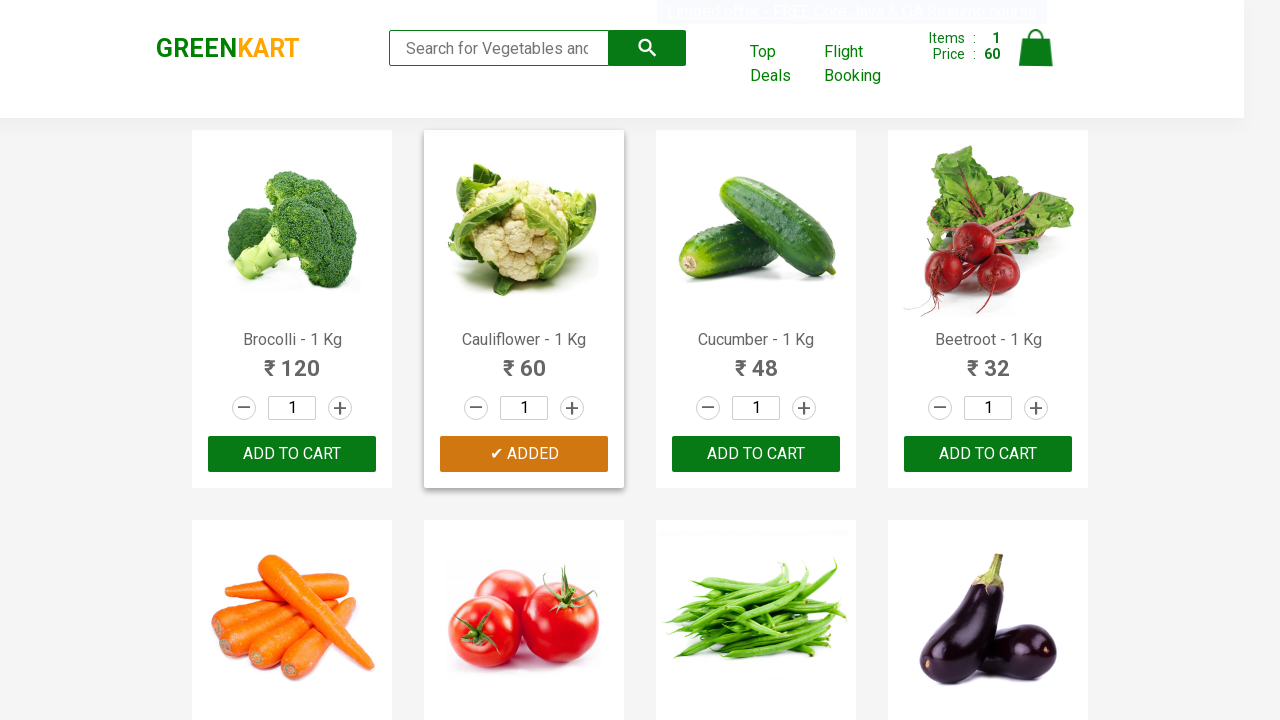

Clicked add to cart button for 'Cucumber' at (756, 454) on div.product-action button >> nth=2
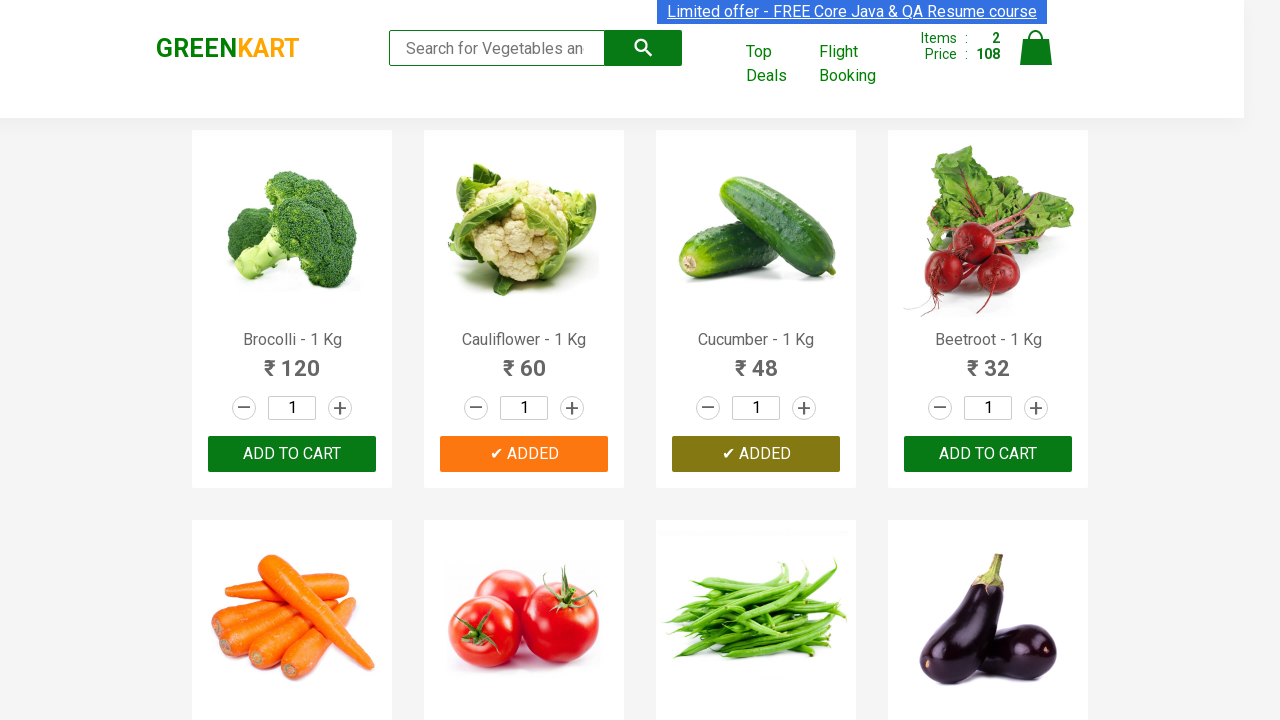

Clicked add to cart button for 'Beetroot' at (988, 454) on div.product-action button >> nth=3
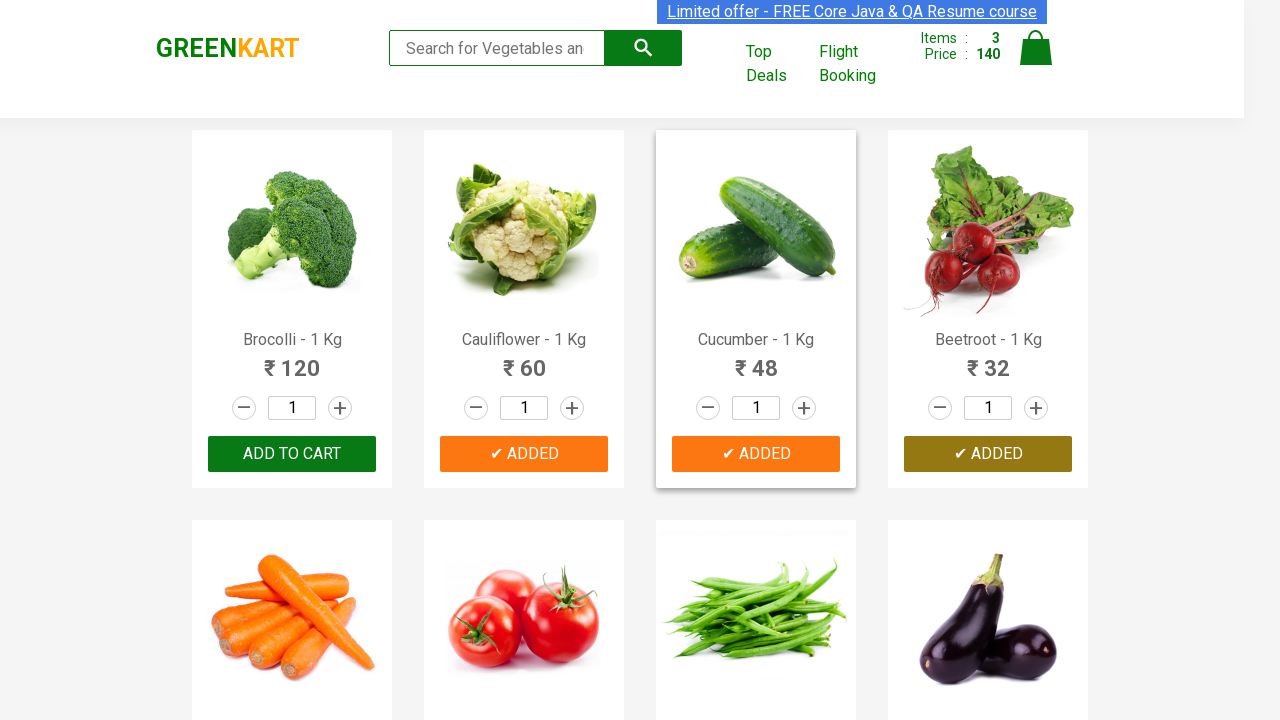

Clicked add to cart button for 'Orange' at (988, 360) on div.product-action button >> nth=19
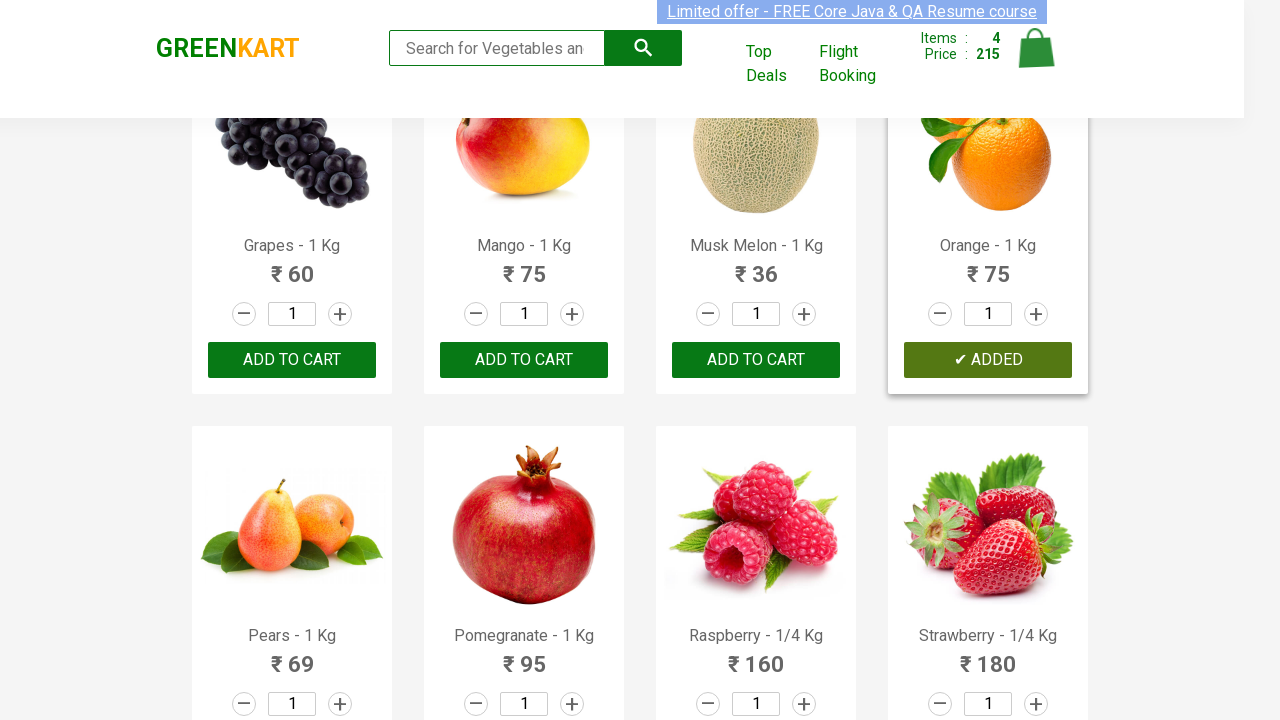

Clicked add to cart button for 'Strawberry' at (988, 360) on div.product-action button >> nth=23
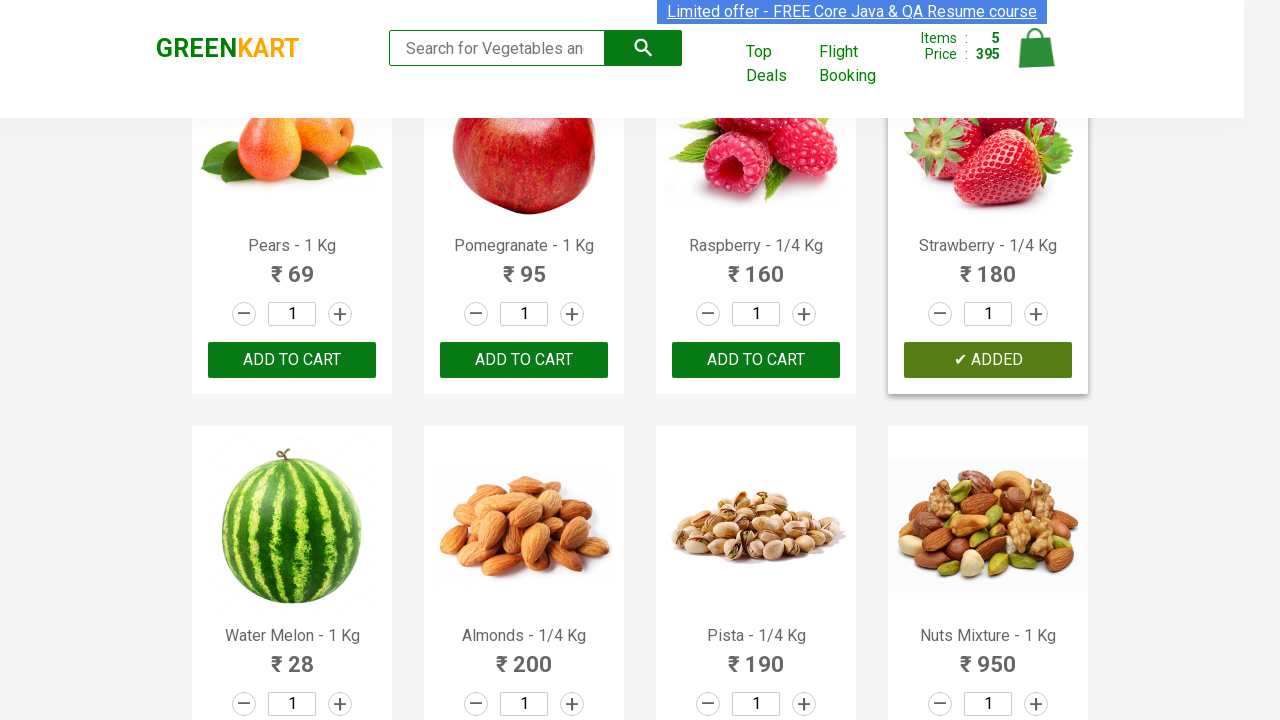

Clicked add to cart button for 'Walnuts' at (524, 569) on div.product-action button >> nth=29
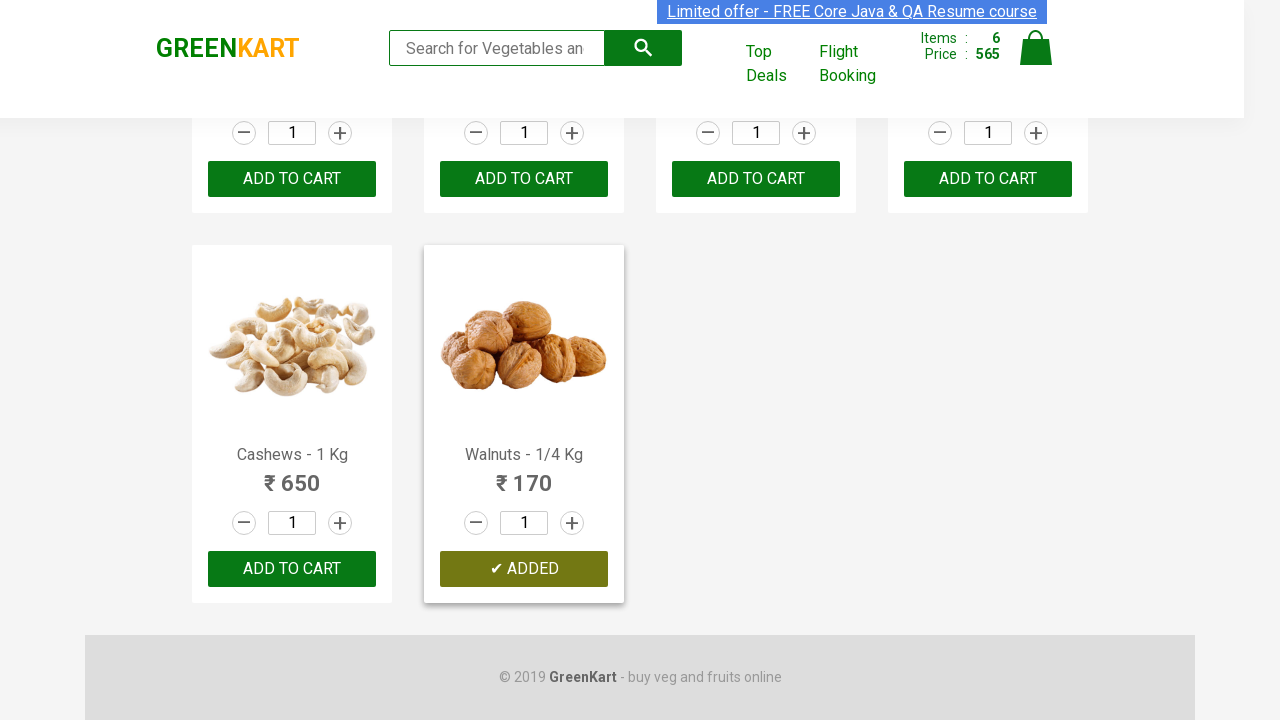

All 6 items successfully added to cart
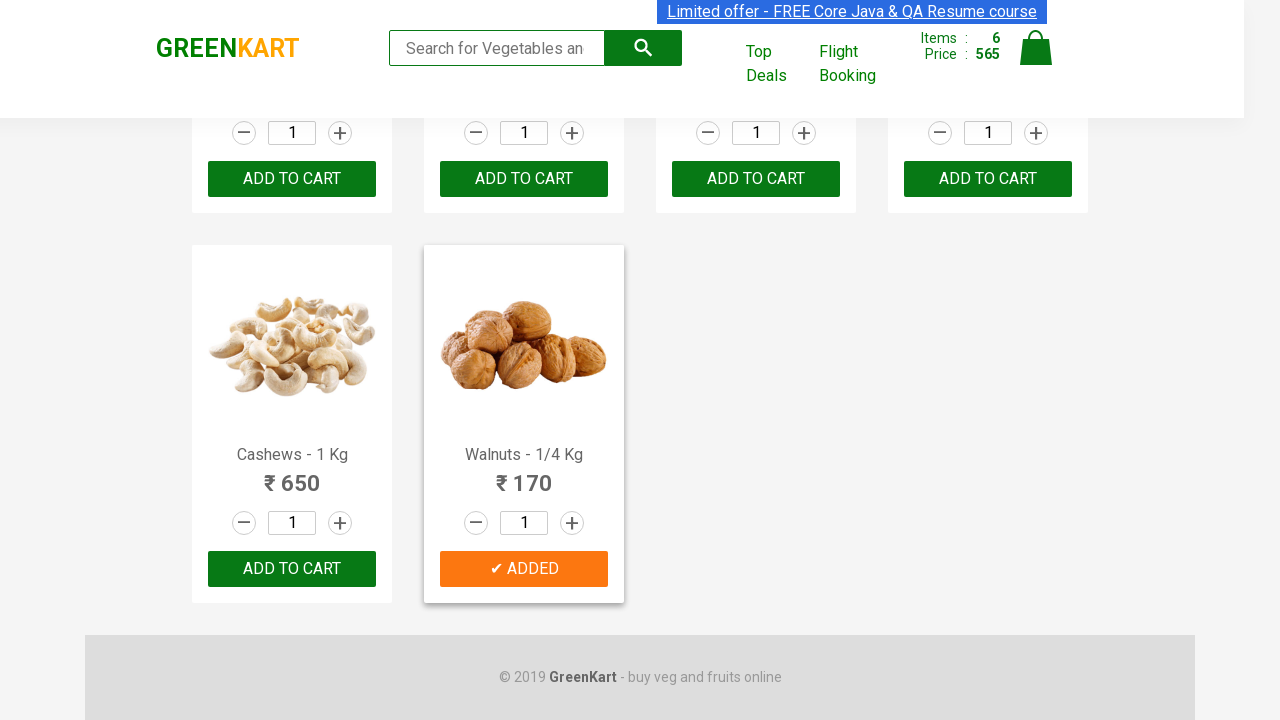

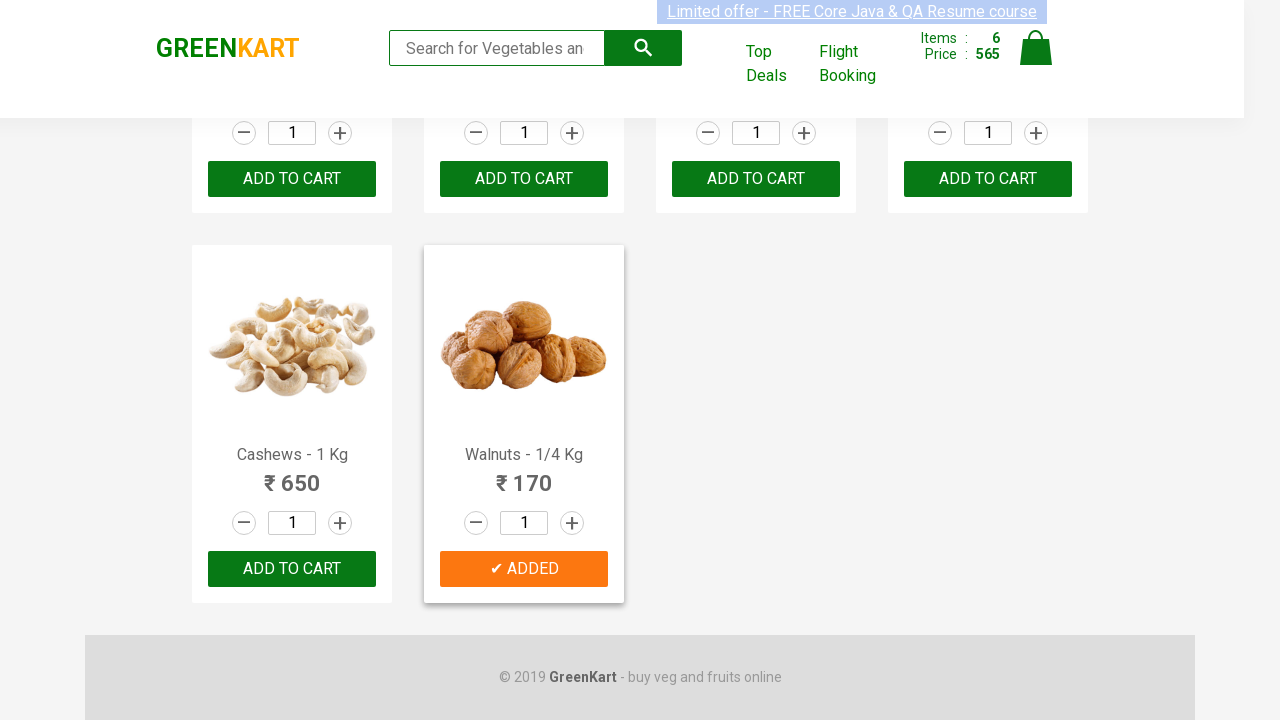